Navigates to Python.org and verifies that event dates and event links are displayed in the event widget

Starting URL: https://www.python.org/

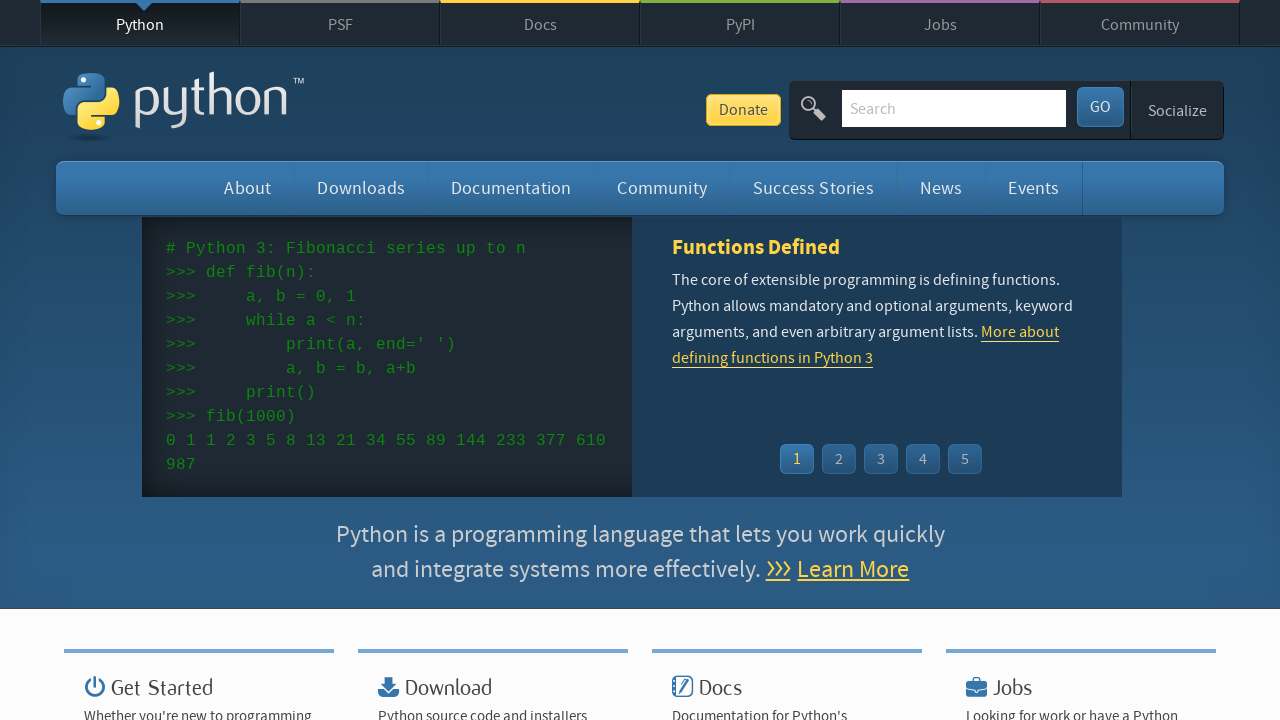

Navigated to https://www.python.org/
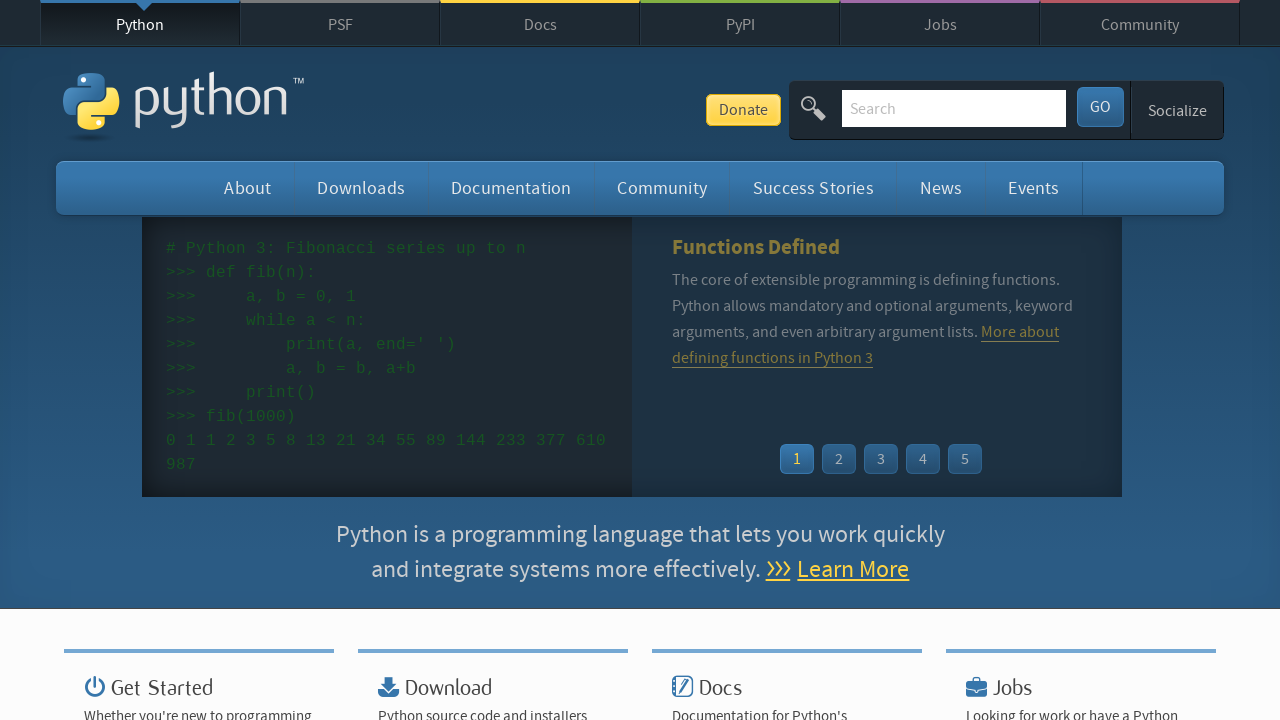

Event widget loaded and visible
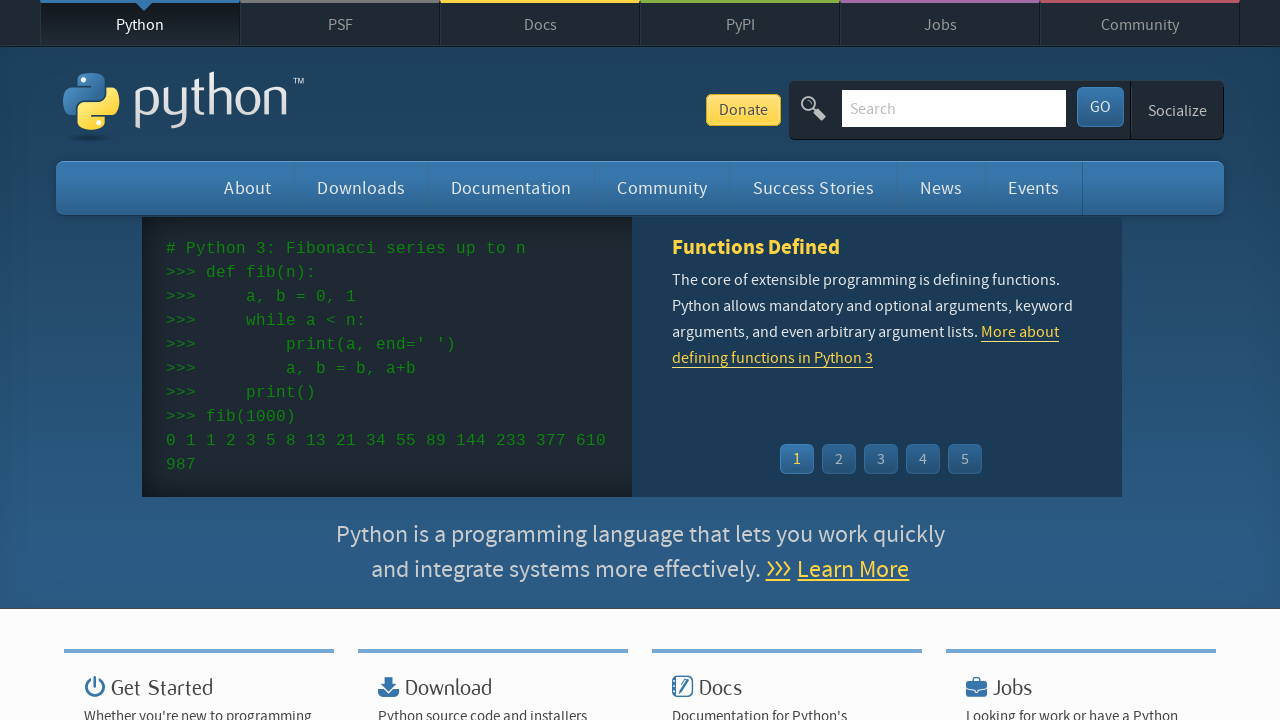

Event dates are visible in the widget
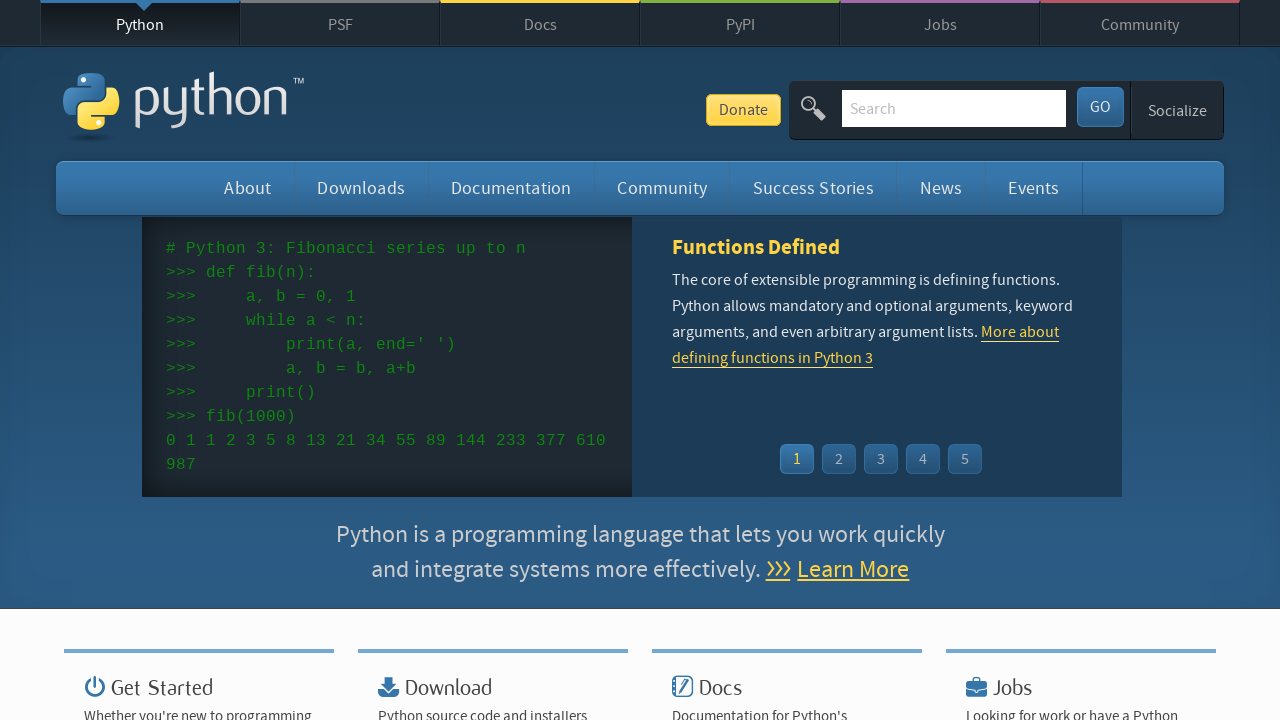

Event links are visible in the widget
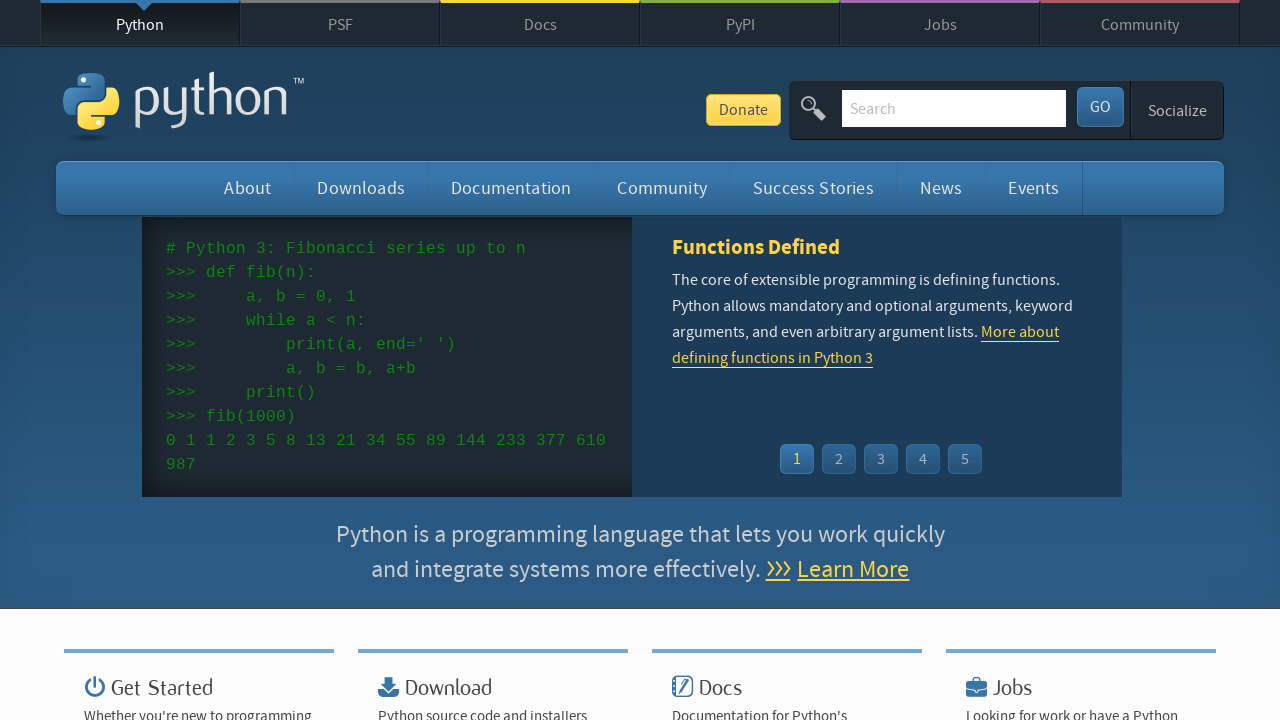

Verified that event dates are present (count > 0)
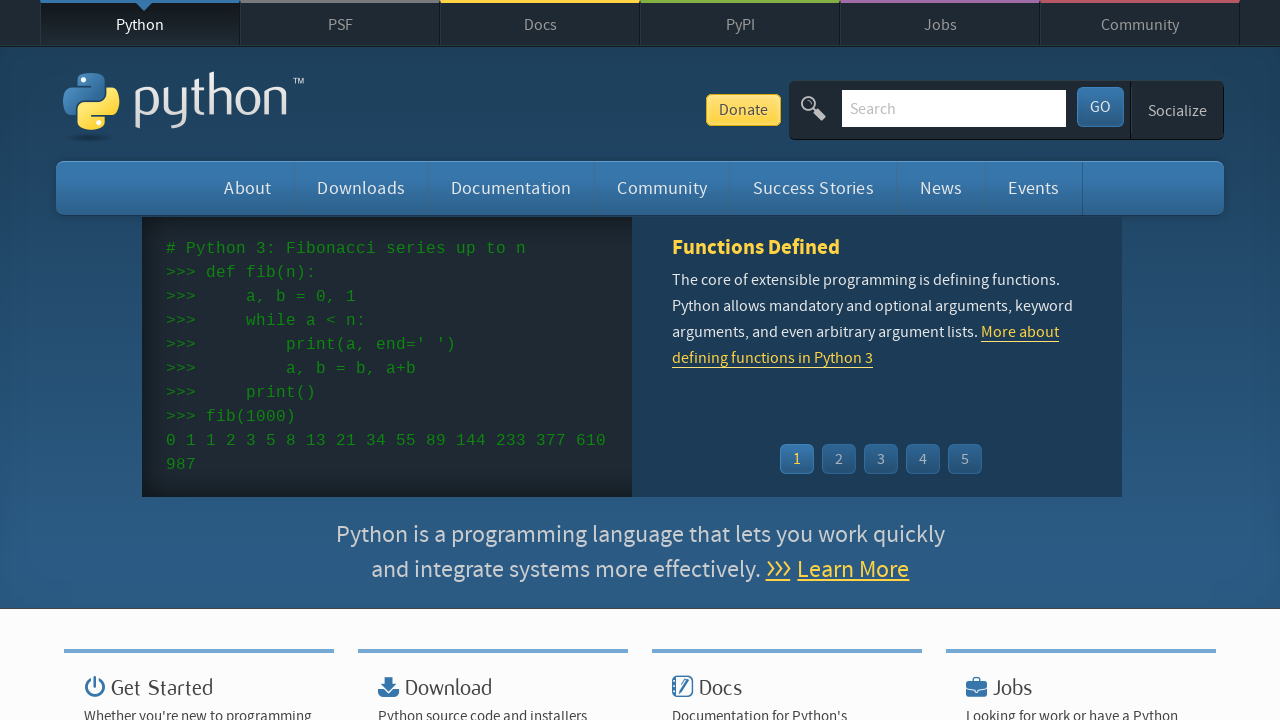

Verified that event links are present (count > 0)
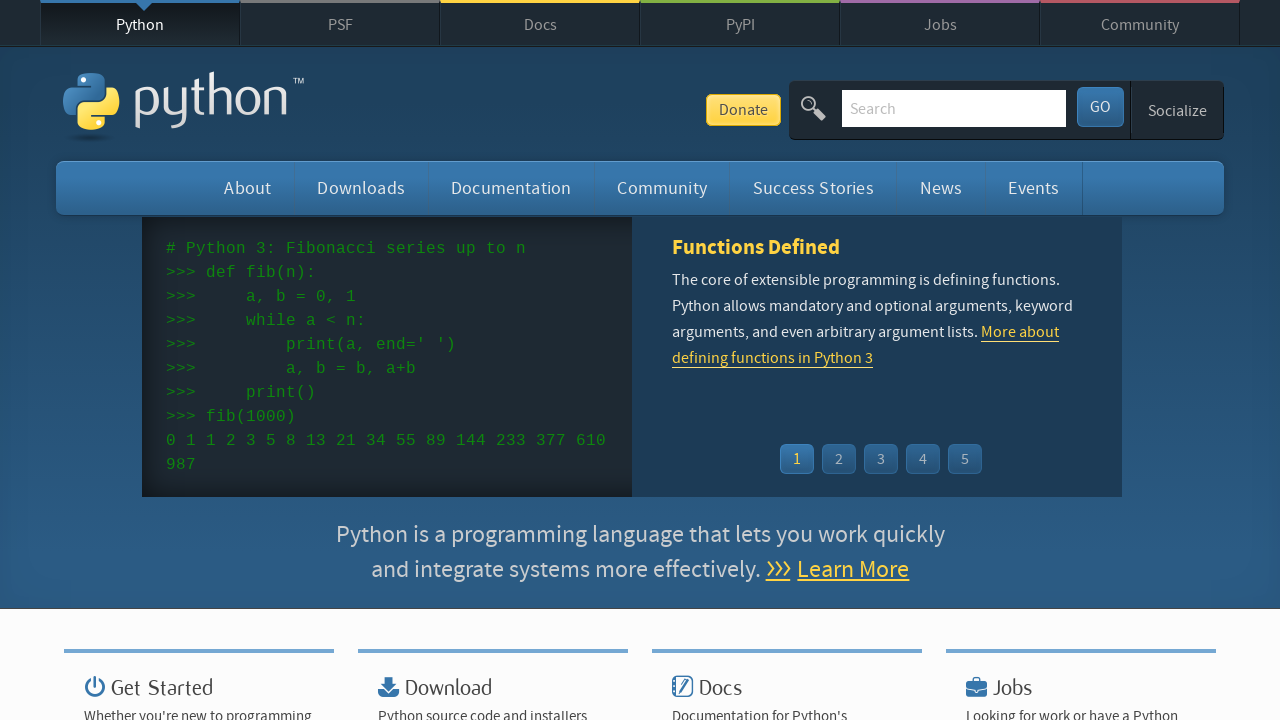

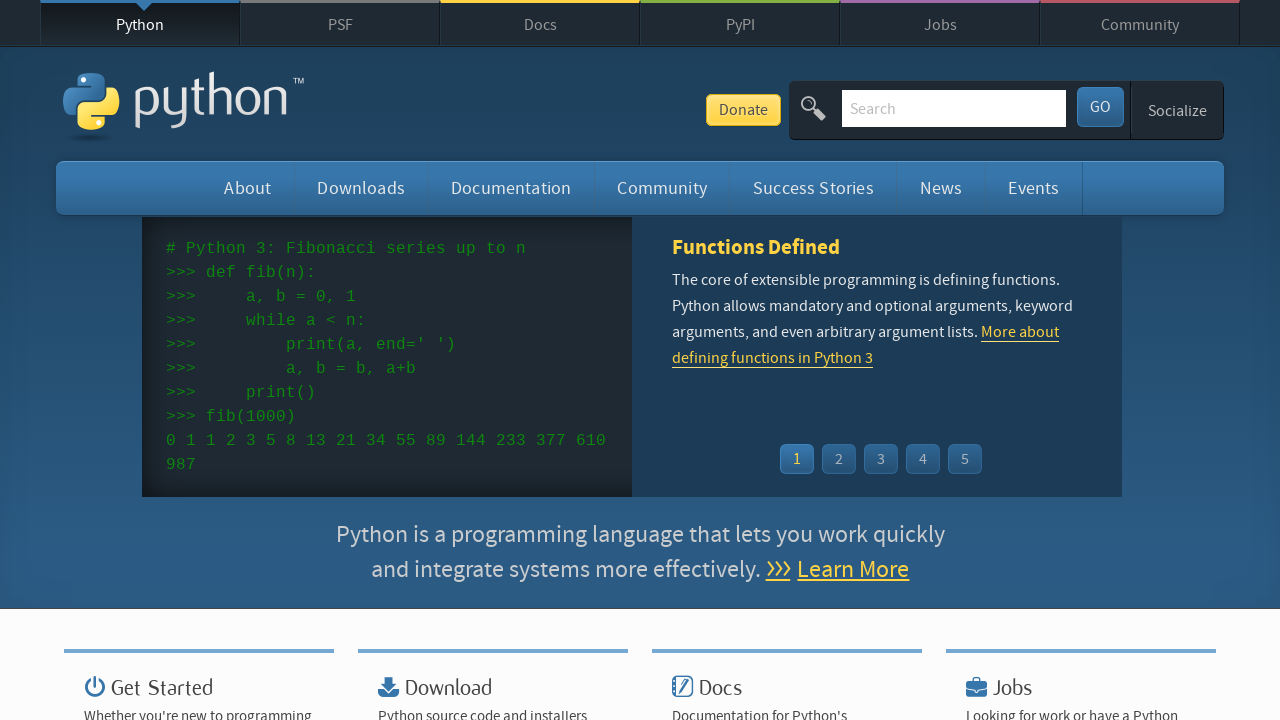